Tests iframe handling by switching focus to an embedded iframe, clicking a navigation link within the frame, and waiting for content to load.

Starting URL: https://rahulshettyacademy.com/AutomationPractice/

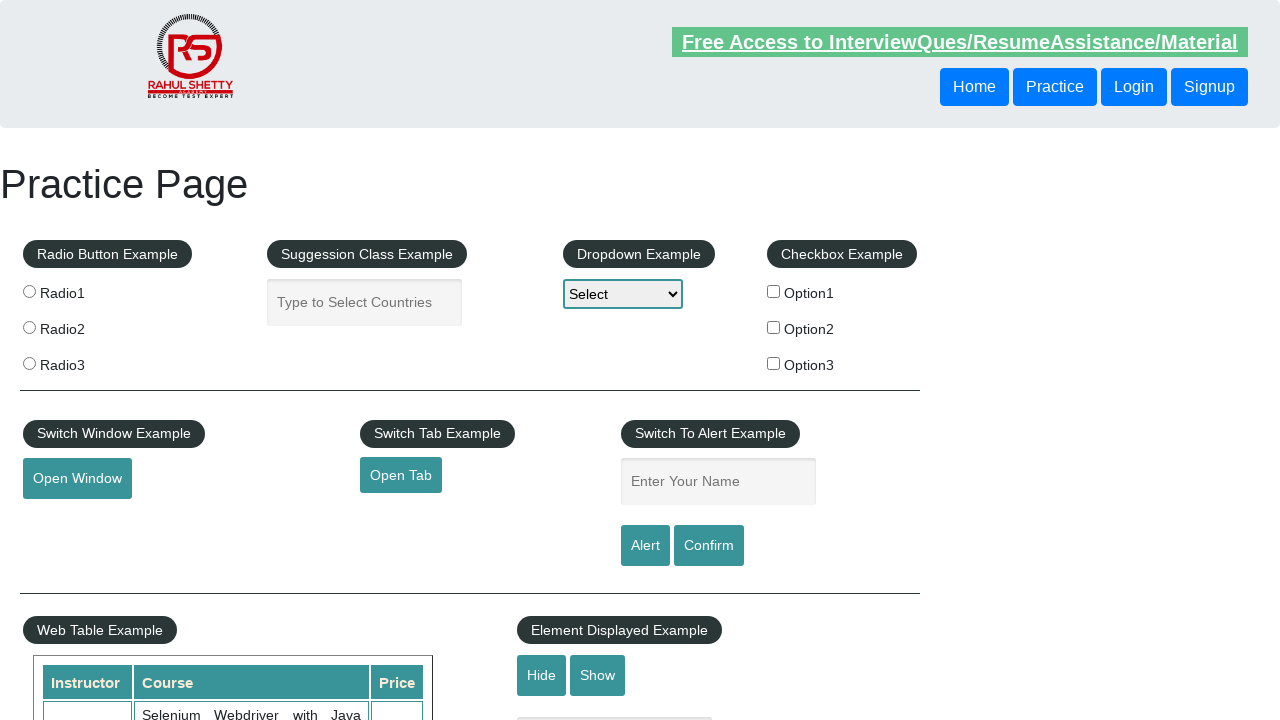

Located the courses iframe
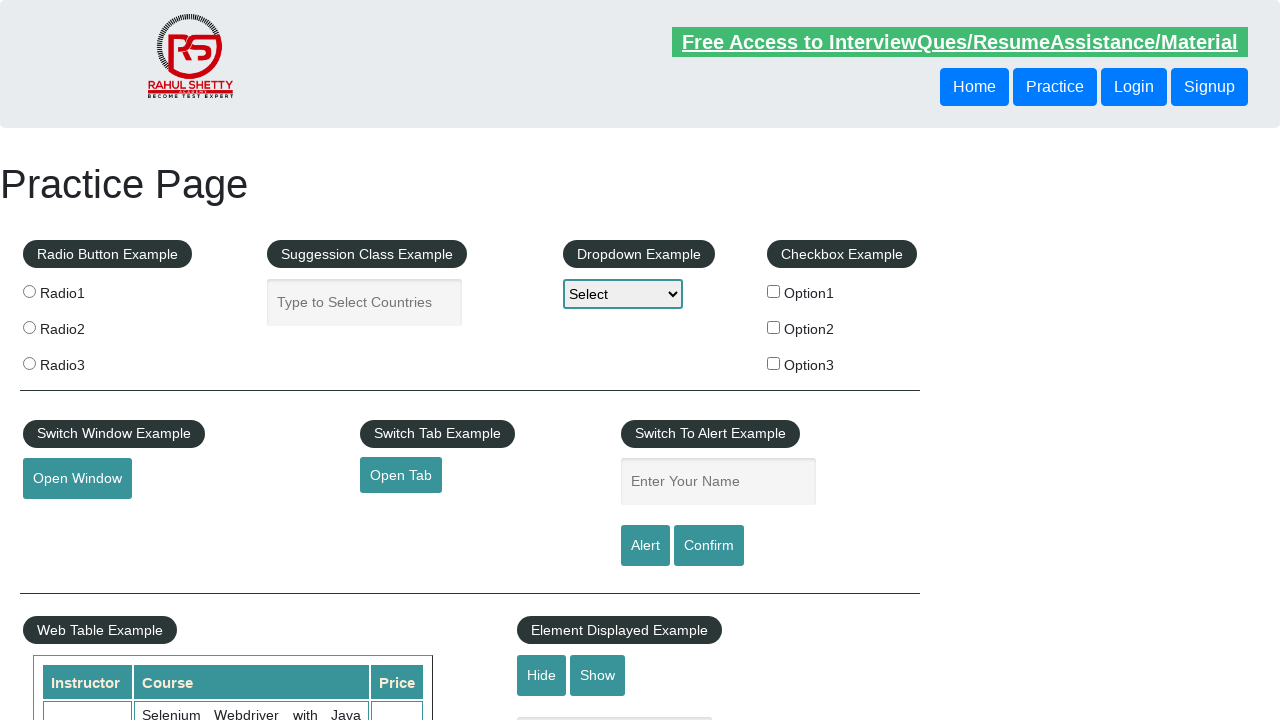

Clicked on the lifetime access link within the iframe at (307, 360) on #courses-iframe >> nth=0 >> internal:control=enter-frame >> li a[href*='lifetime
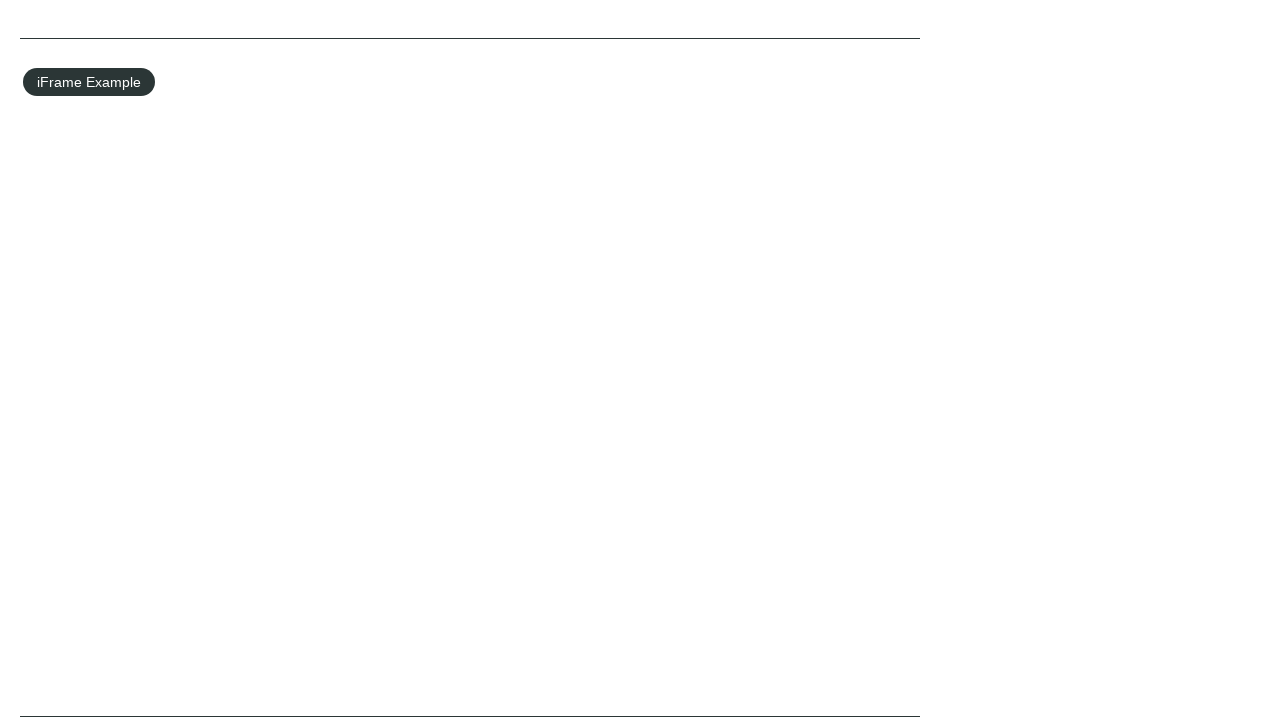

Waited for subscriber text content to load within the iframe (h2 element)
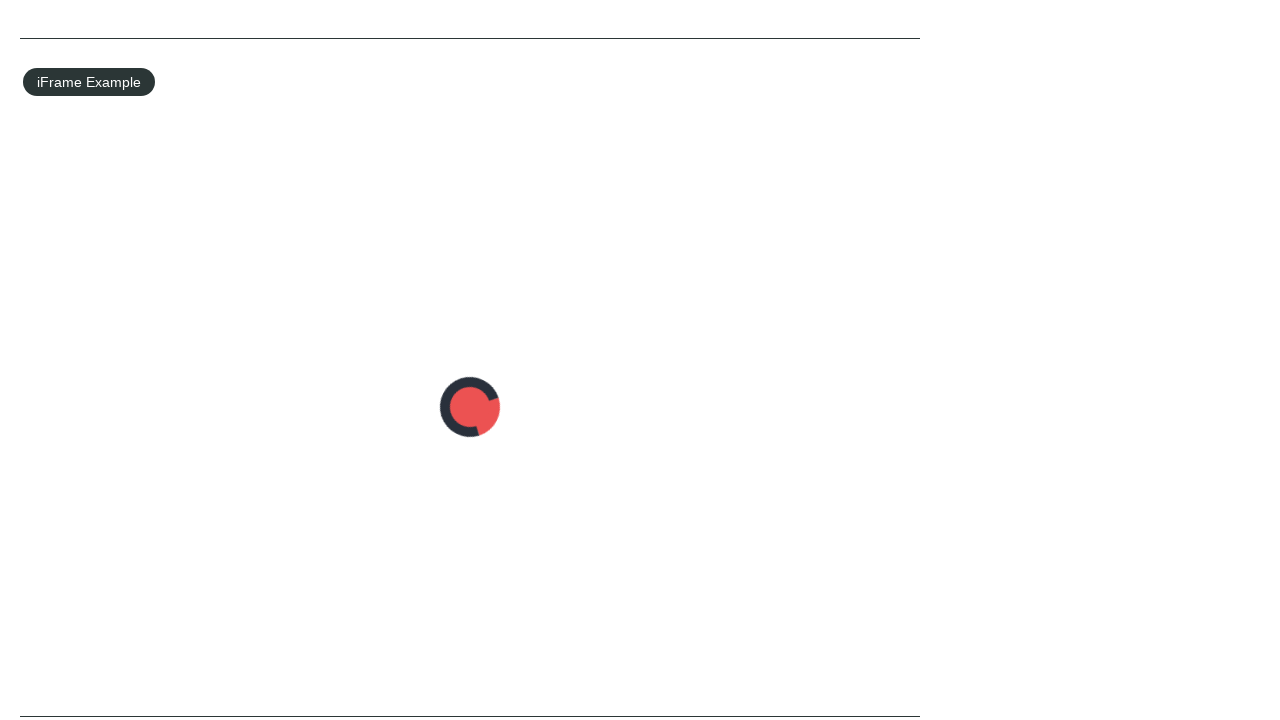

Retrieved text content from h2 element: 'Join 13,522 Happy Subscibers!'
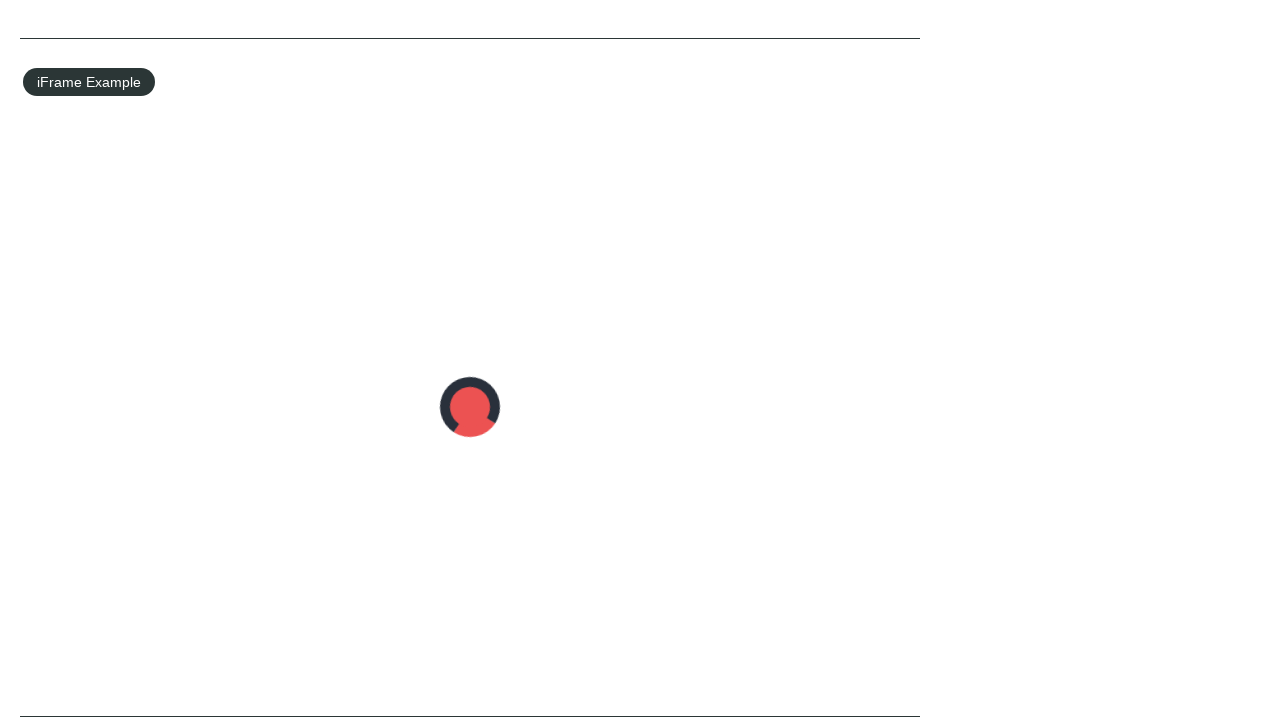

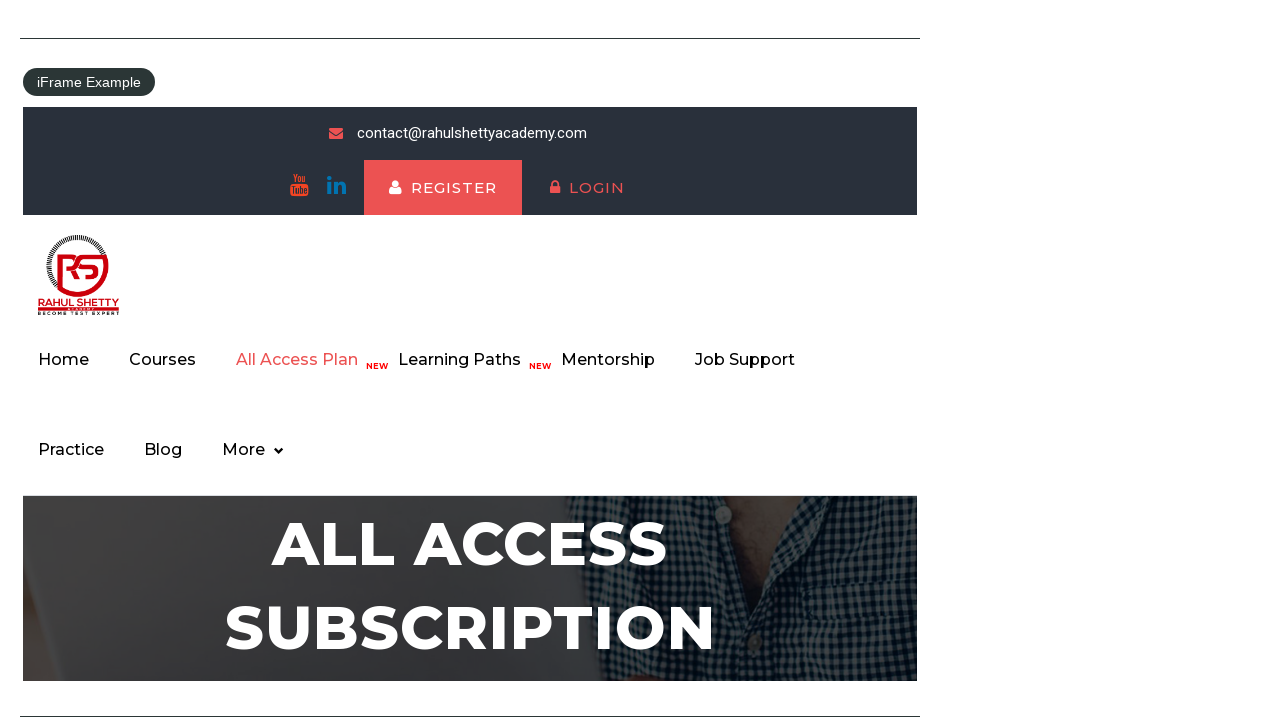